Tests dynamic loading page by clicking the Start button and verifying that "Hello World!" text appears after the loading completes, with a 5-second timeout.

Starting URL: https://automationfc.github.io/dynamic-loading/

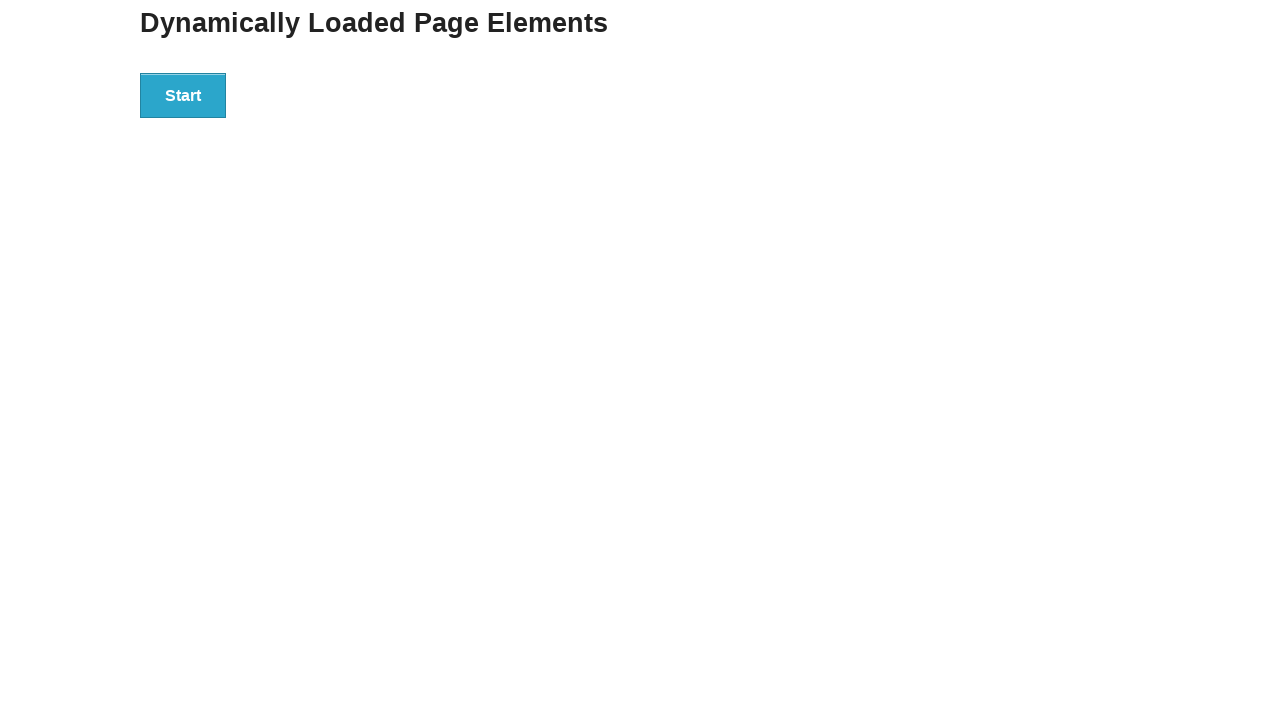

Clicked the Start button to initiate dynamic loading at (183, 95) on div#start > button
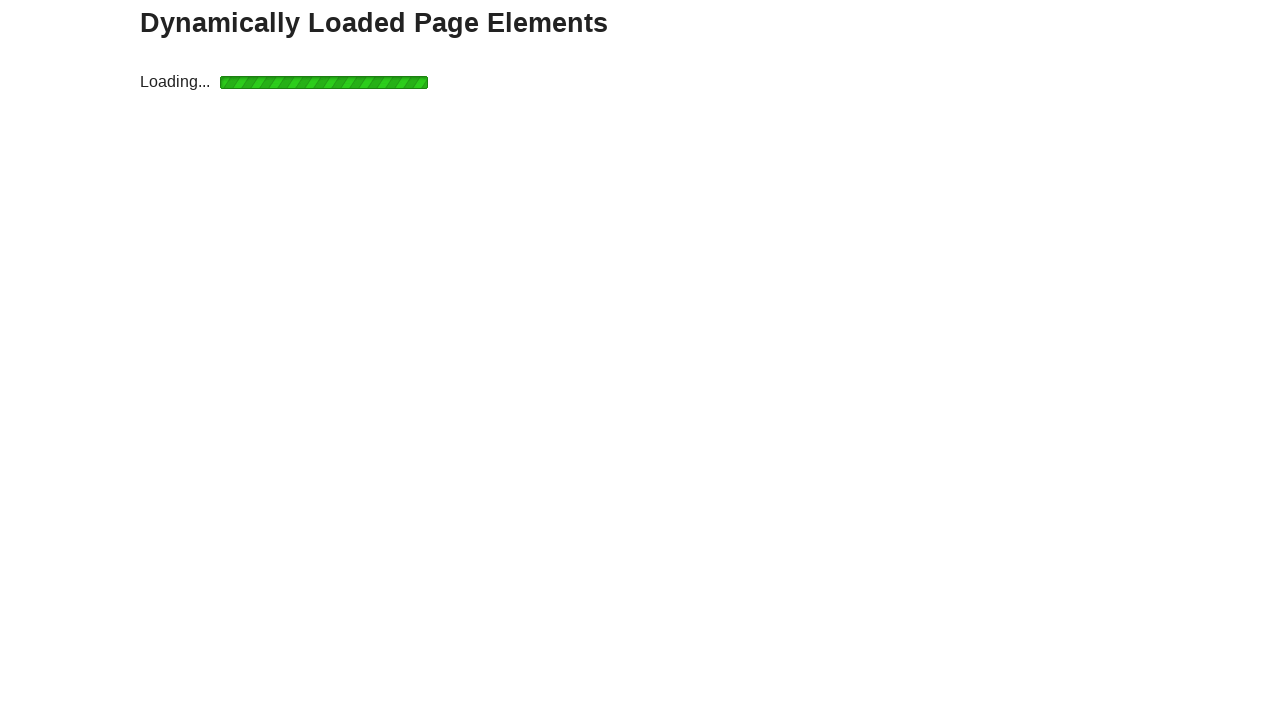

Waited for result text to appear after loading completes
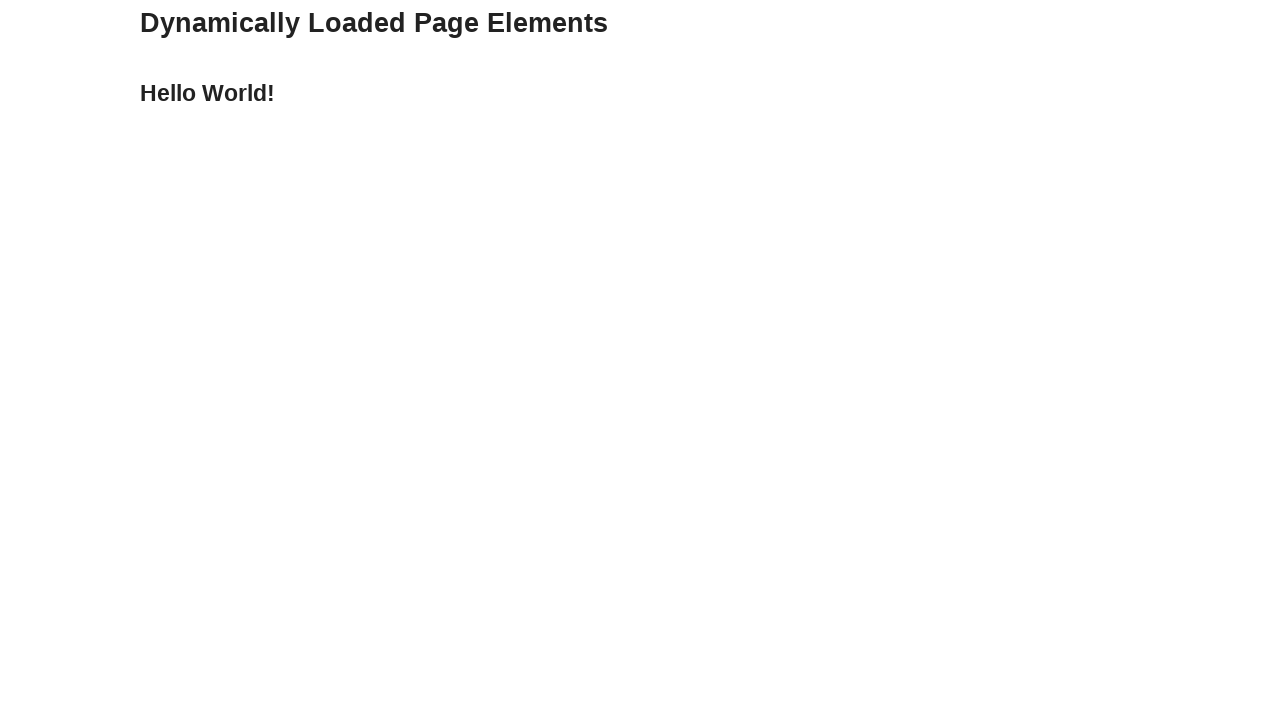

Retrieved 'Hello World!' text from result element
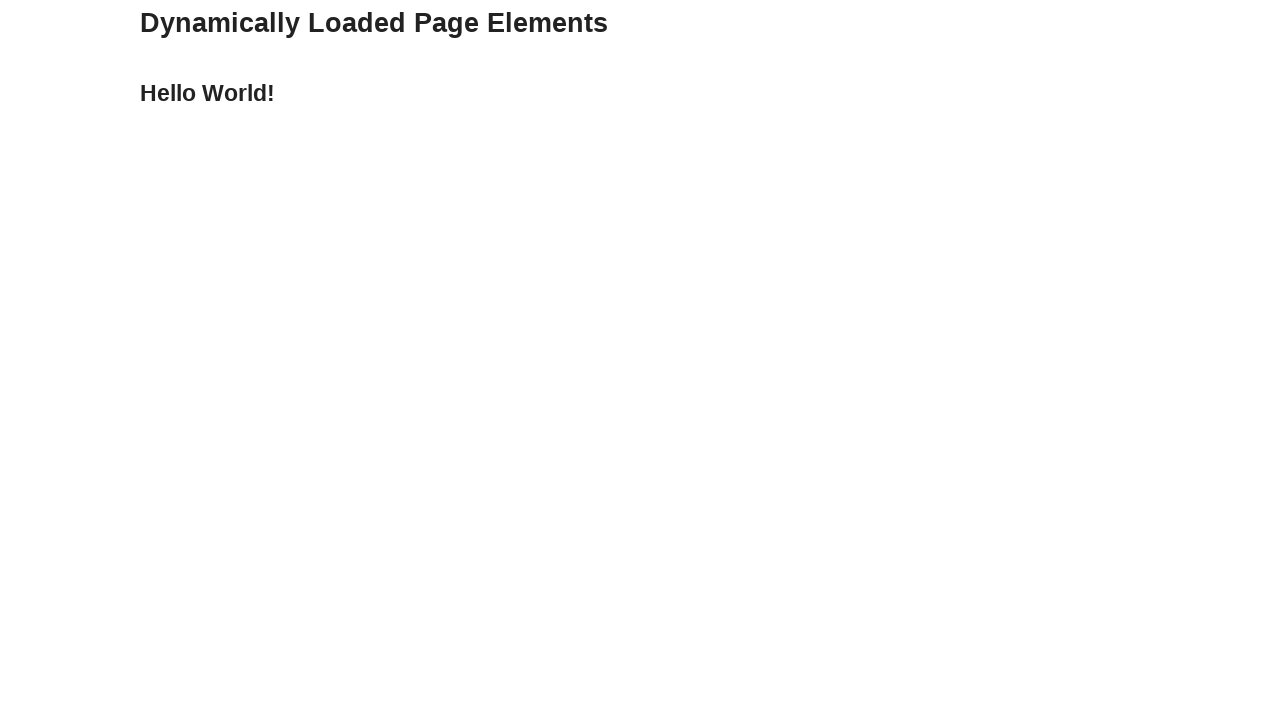

Verified that result text equals 'Hello World!' - assertion passed
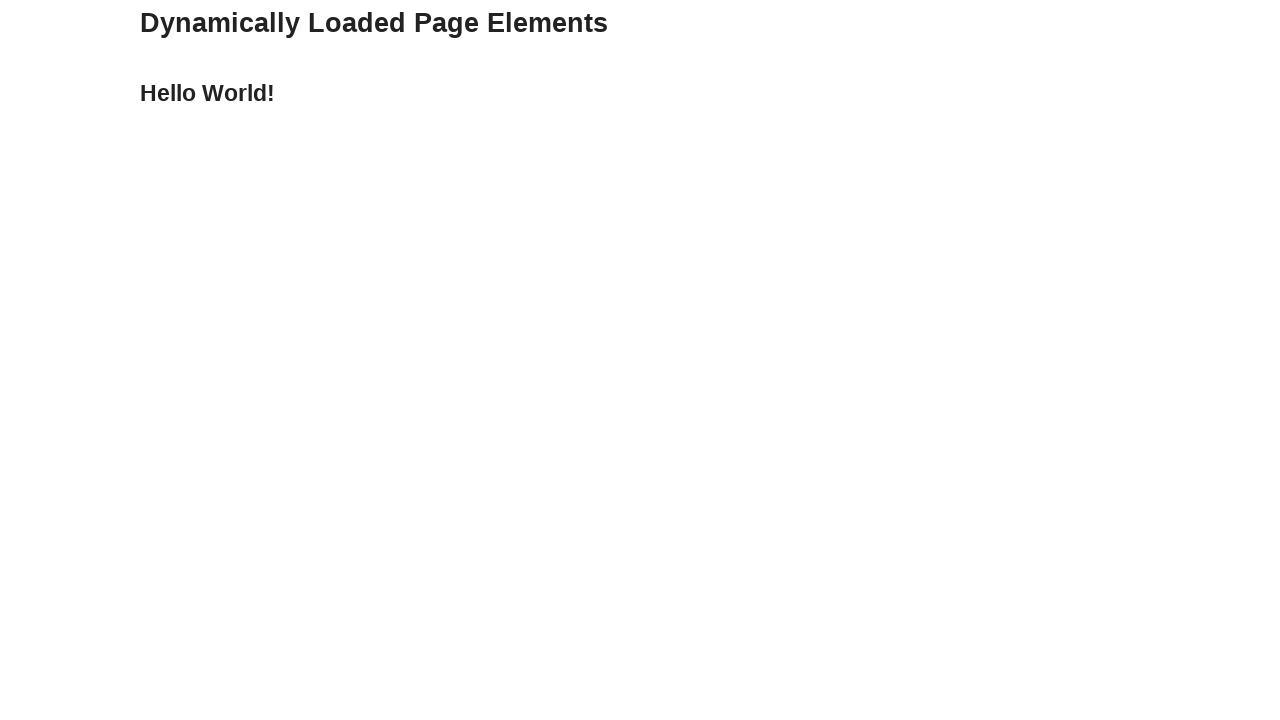

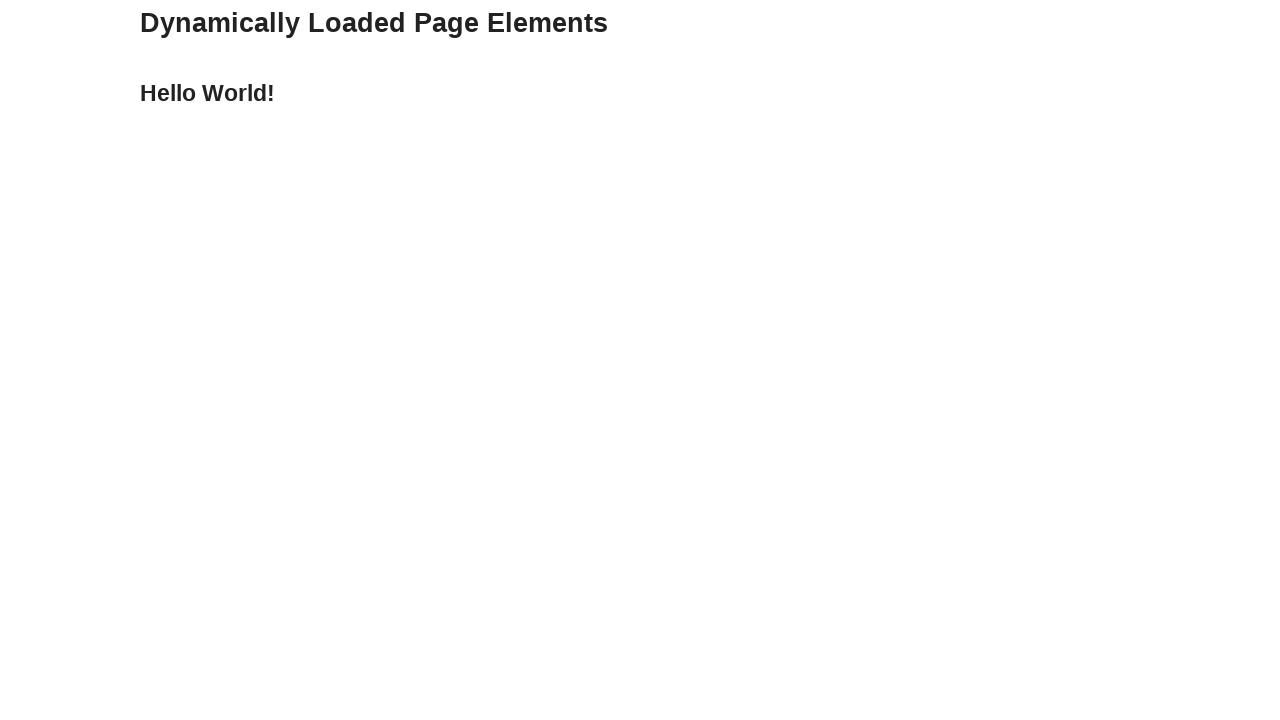